Tests the user registration flow on LambdaTest e-commerce playground by hovering over the user icon, clicking Register, and filling out the registration form with personal details including name, email, phone, and password.

Starting URL: https://ecommerce-playground.lambdatest.io/index.php?route=common/home

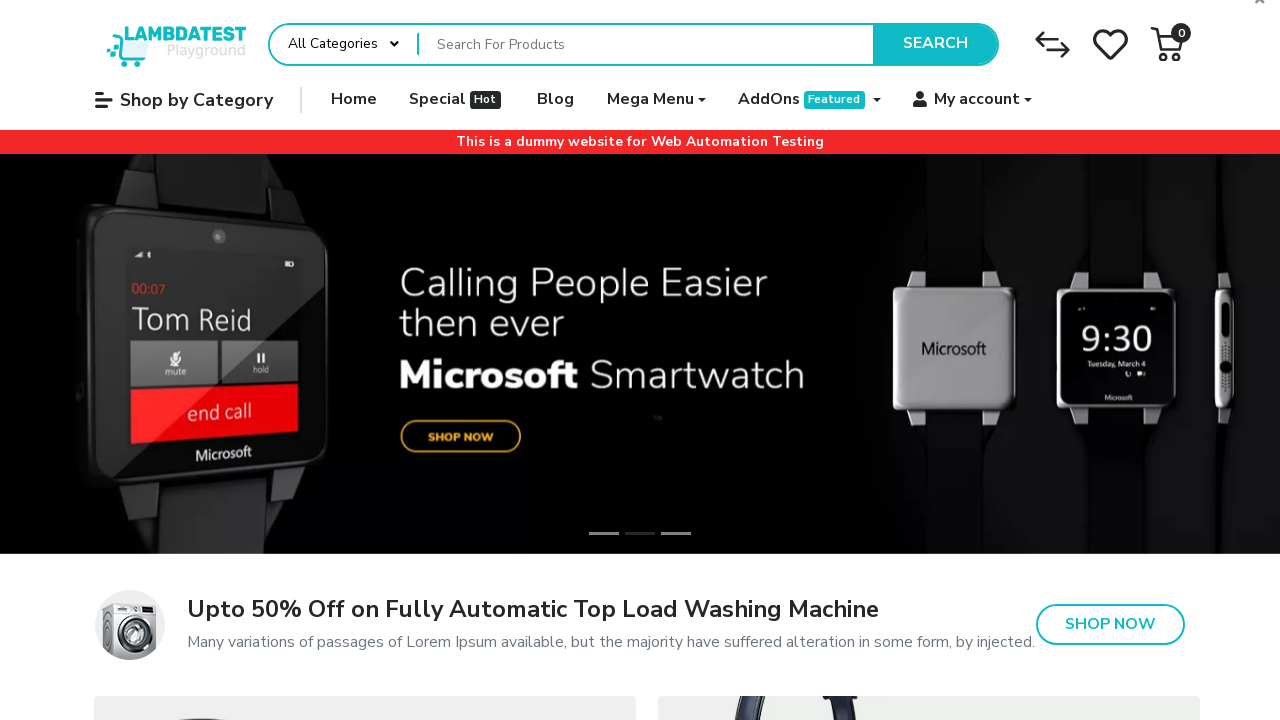

Hovered over user icon to reveal dropdown menu at (920, 100) on .icon.fas.fa-user
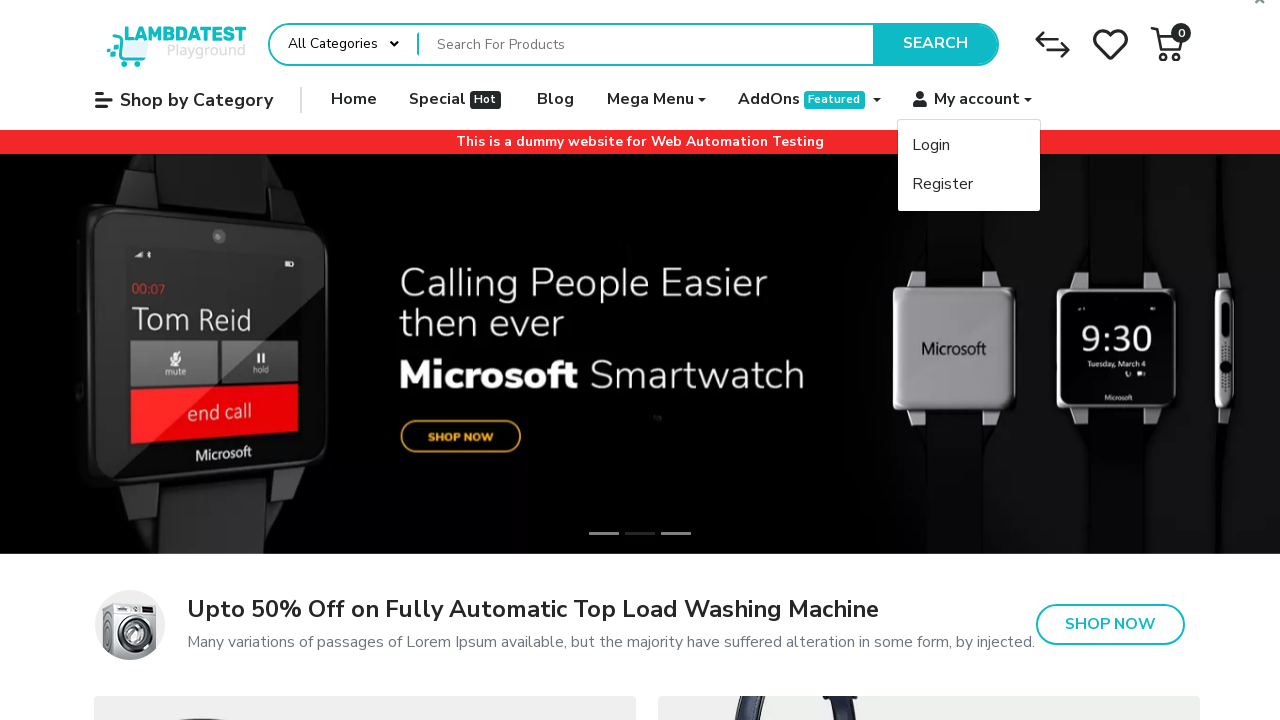

Clicked Register link at (943, 184) on text=Register
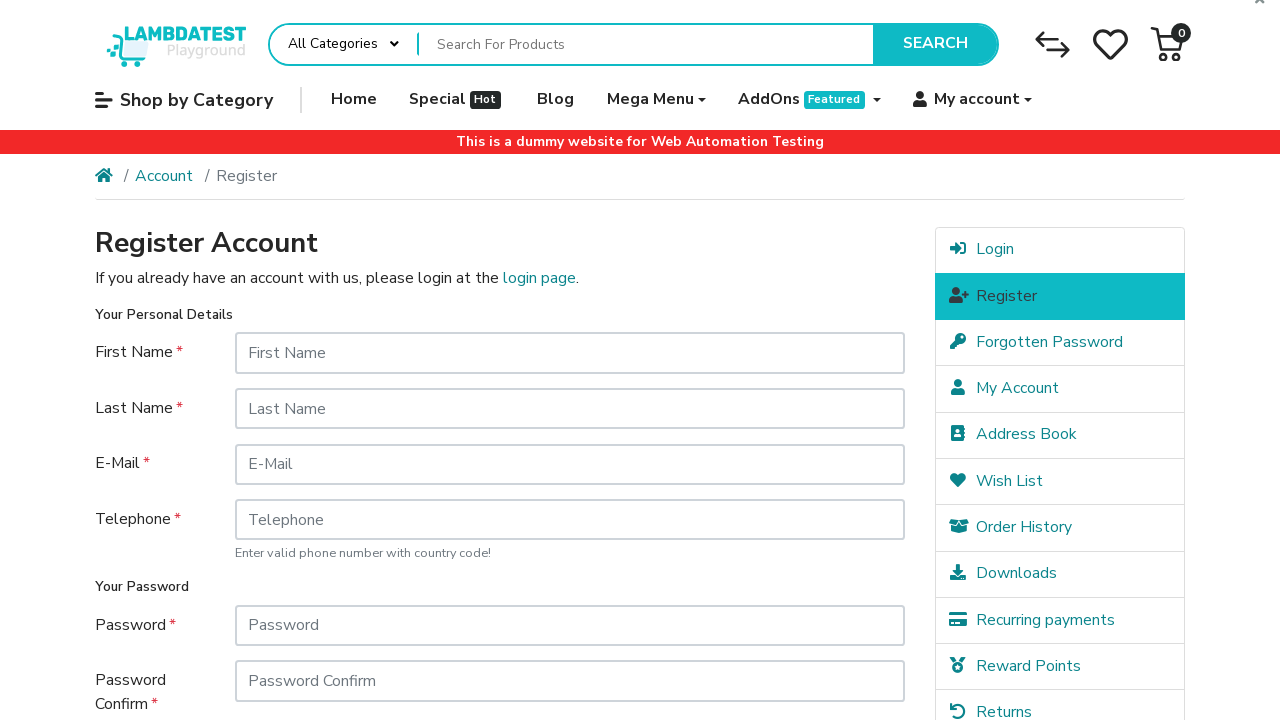

Filled in first name 'Marcus' on input[name='firstname']
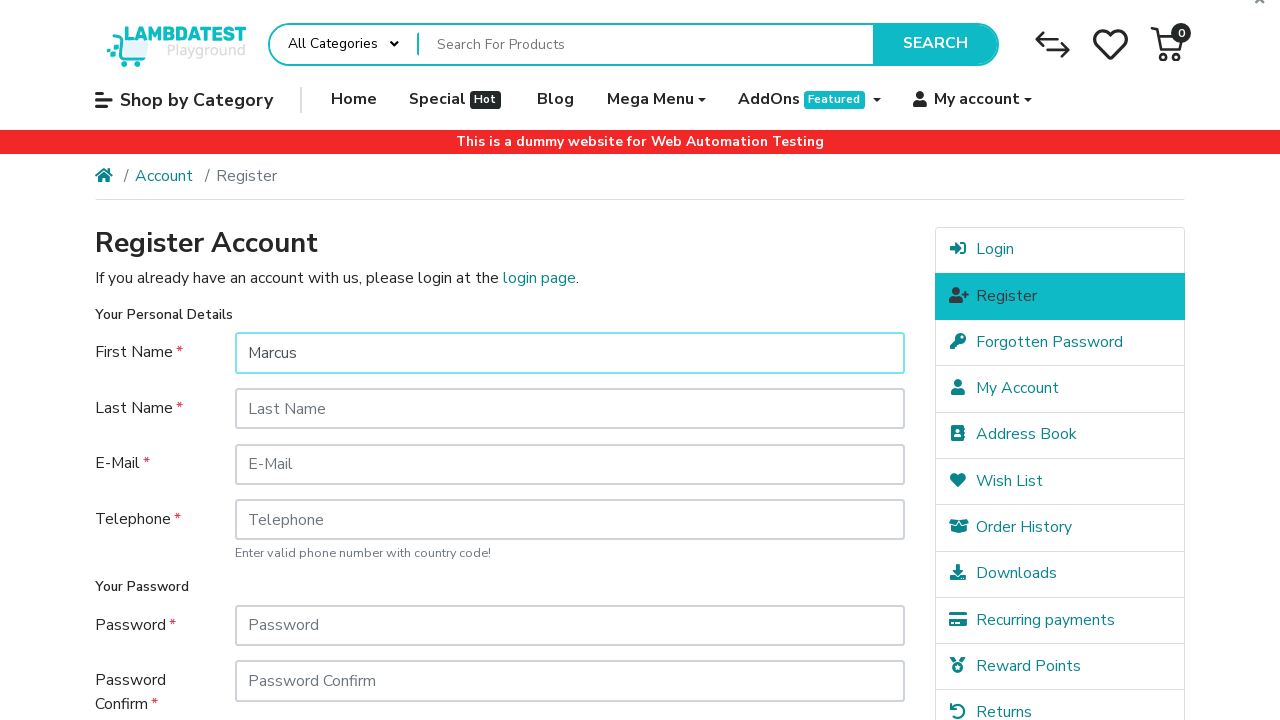

Filled in last name 'Thompson' on input[name='lastname']
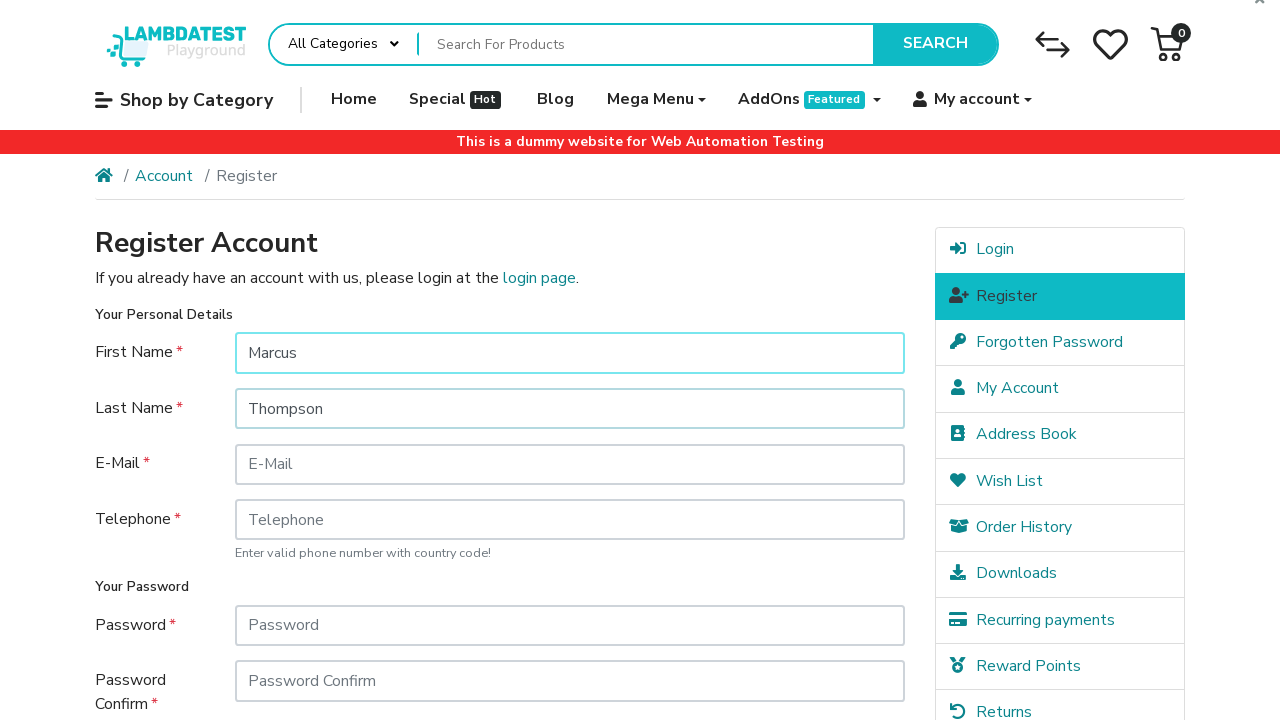

Filled in email 'marcus.thompson847@example.com' on input[name='email']
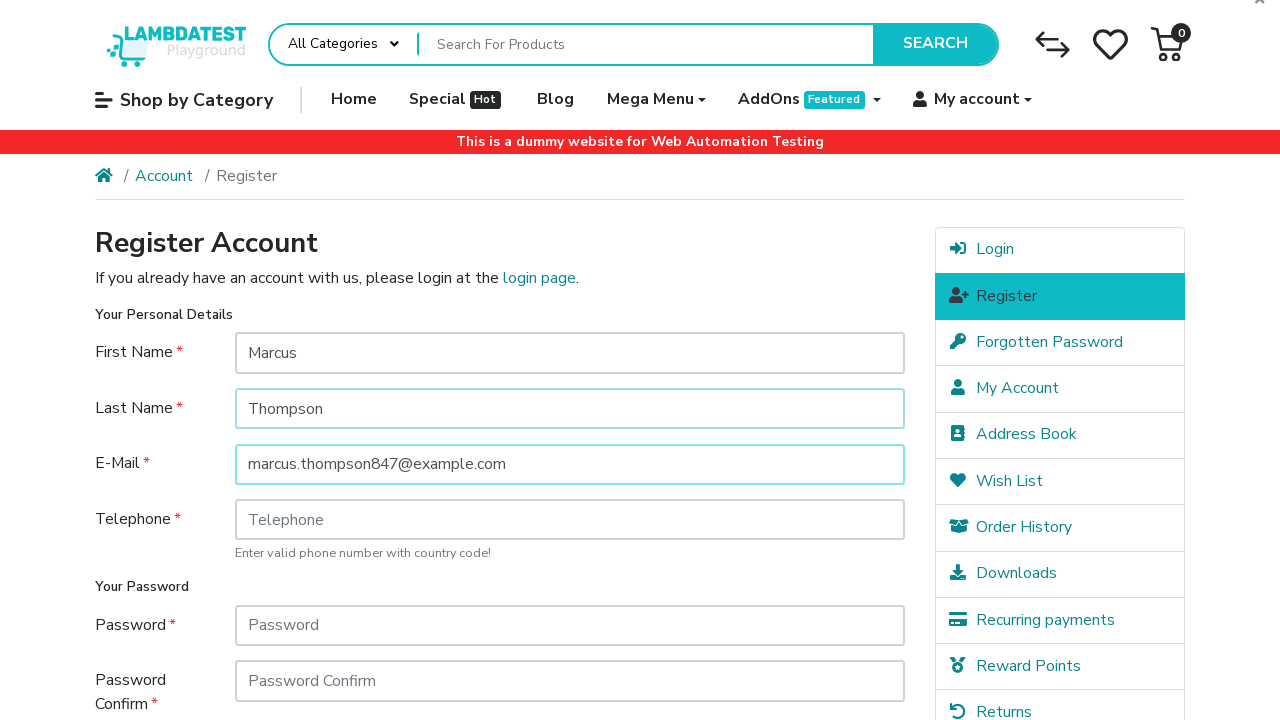

Filled in phone number '+14155558923' on input[name='telephone']
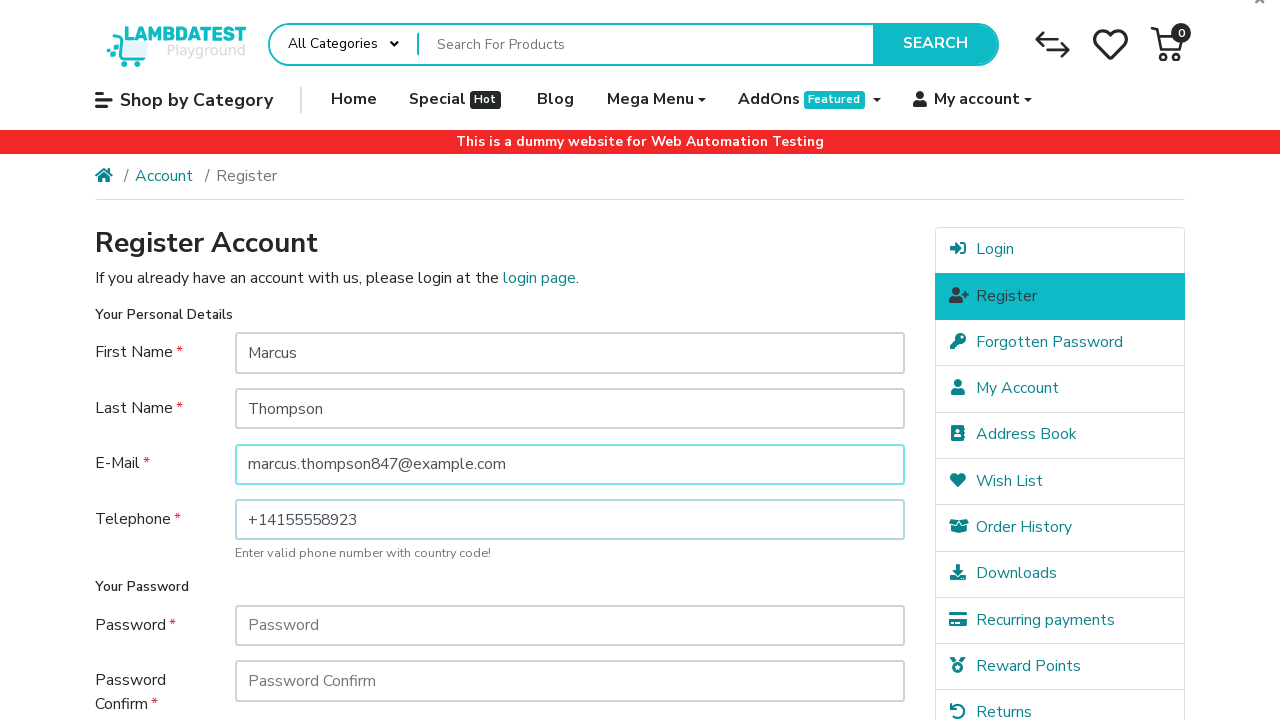

Filled in password field on input[name='password']
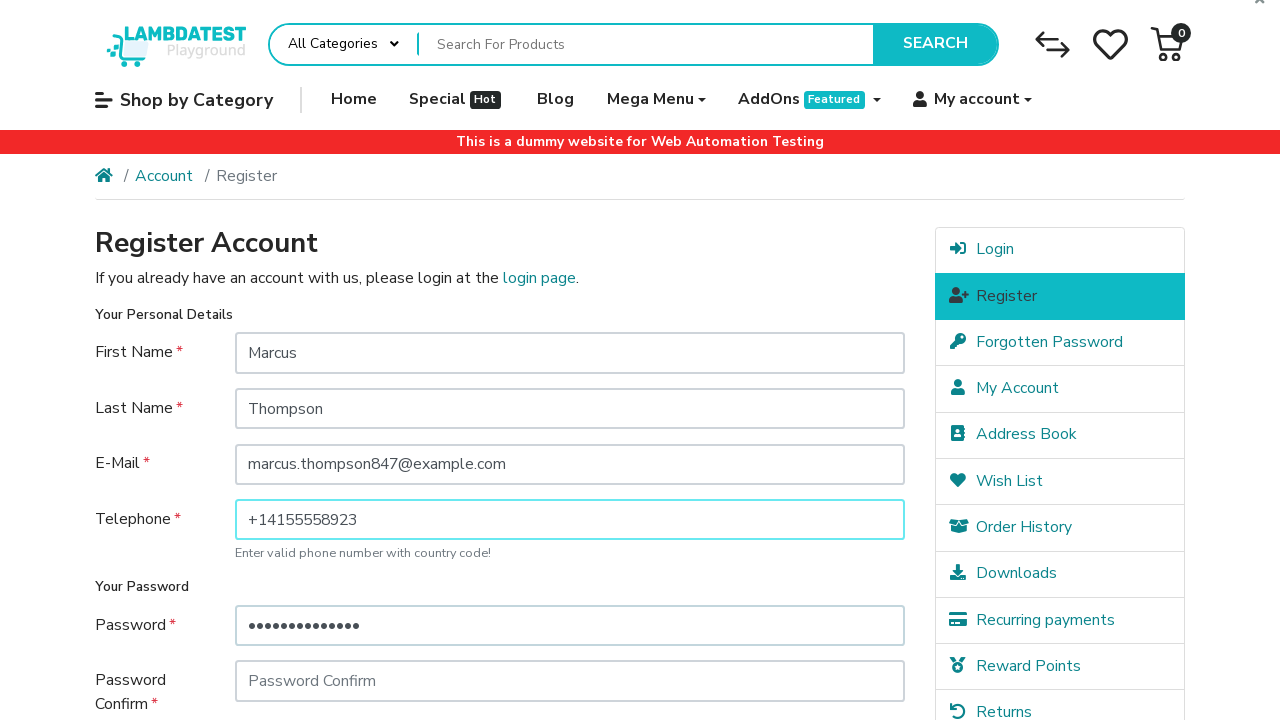

Filled in password confirmation field on input[name='confirm']
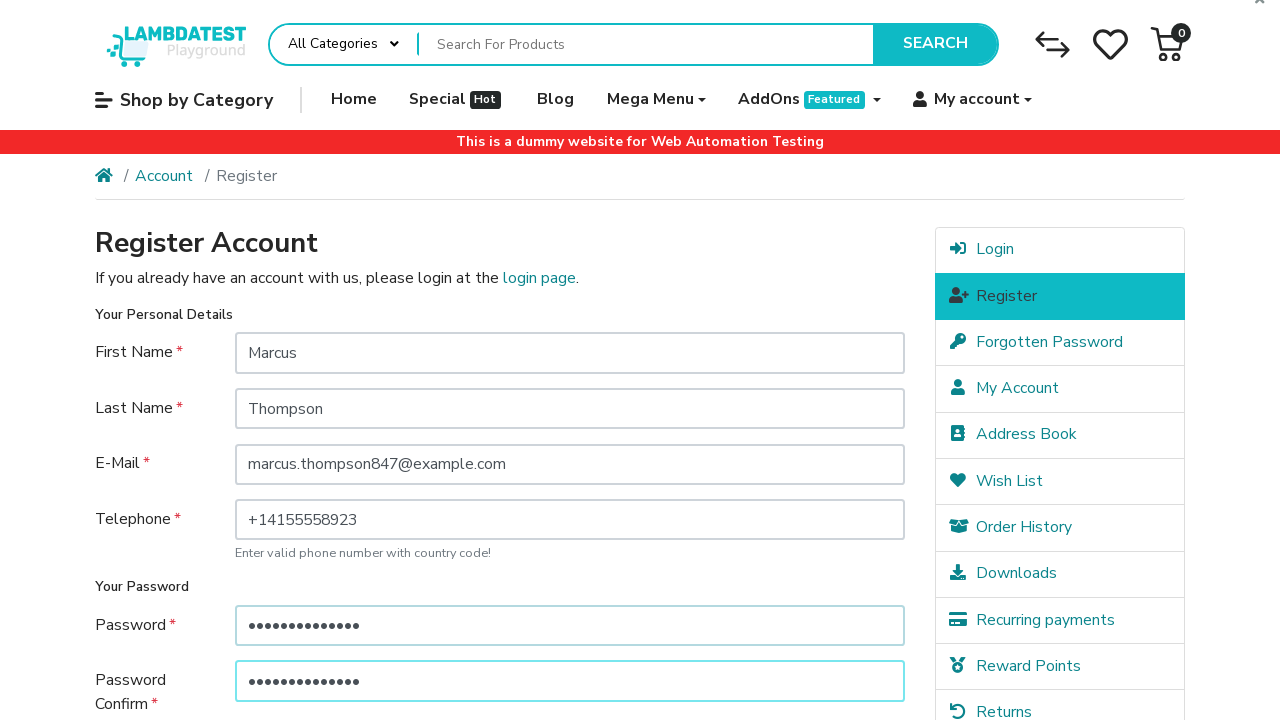

Clicked privacy policy checkbox at (615, 578) on div.custom-control.custom-checkbox.custom-control-inline
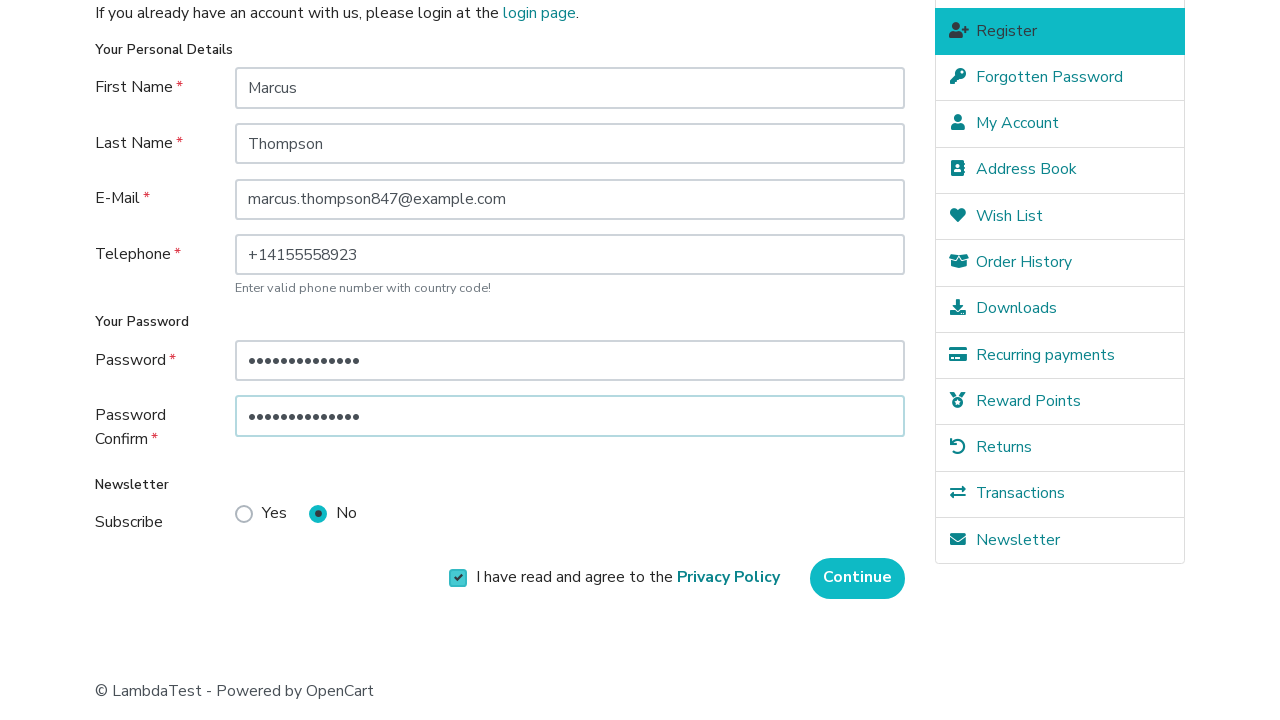

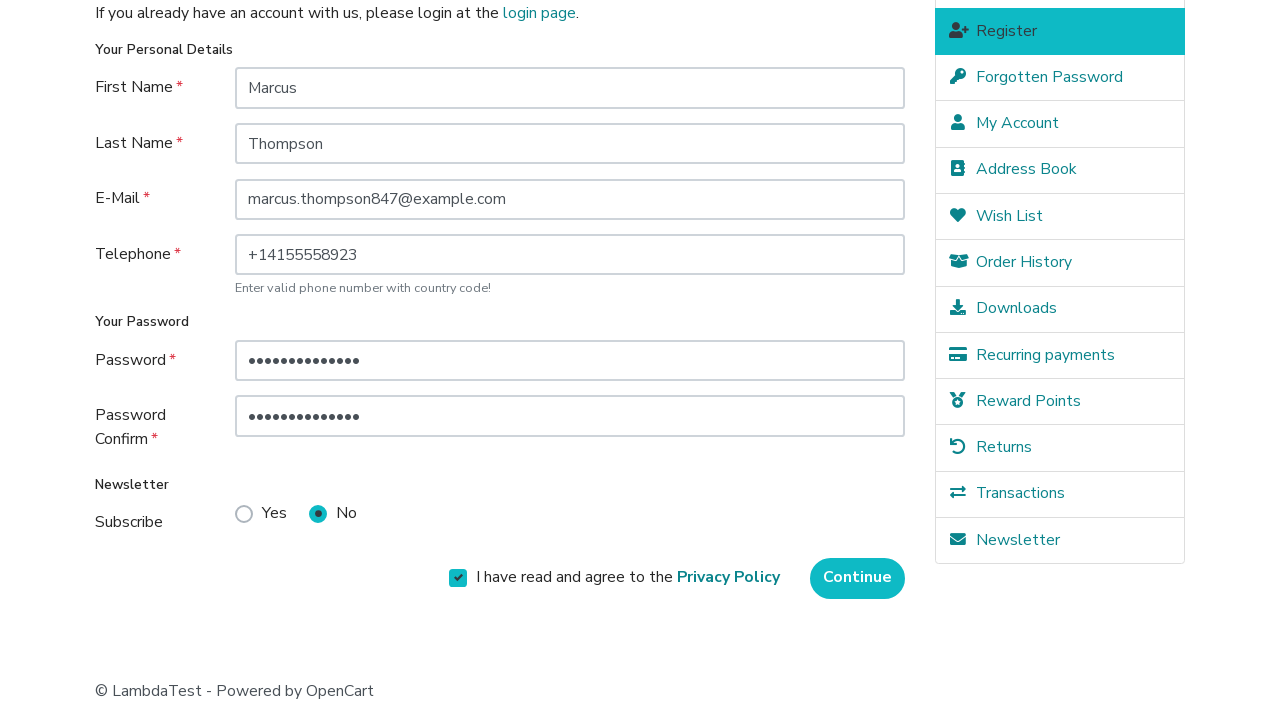